Tests that sides 1, 1, 2 correctly identifies as "Not a Triangle"

Starting URL: https://testpages.eviltester.com/styled/apps/triangle/triangle001.html

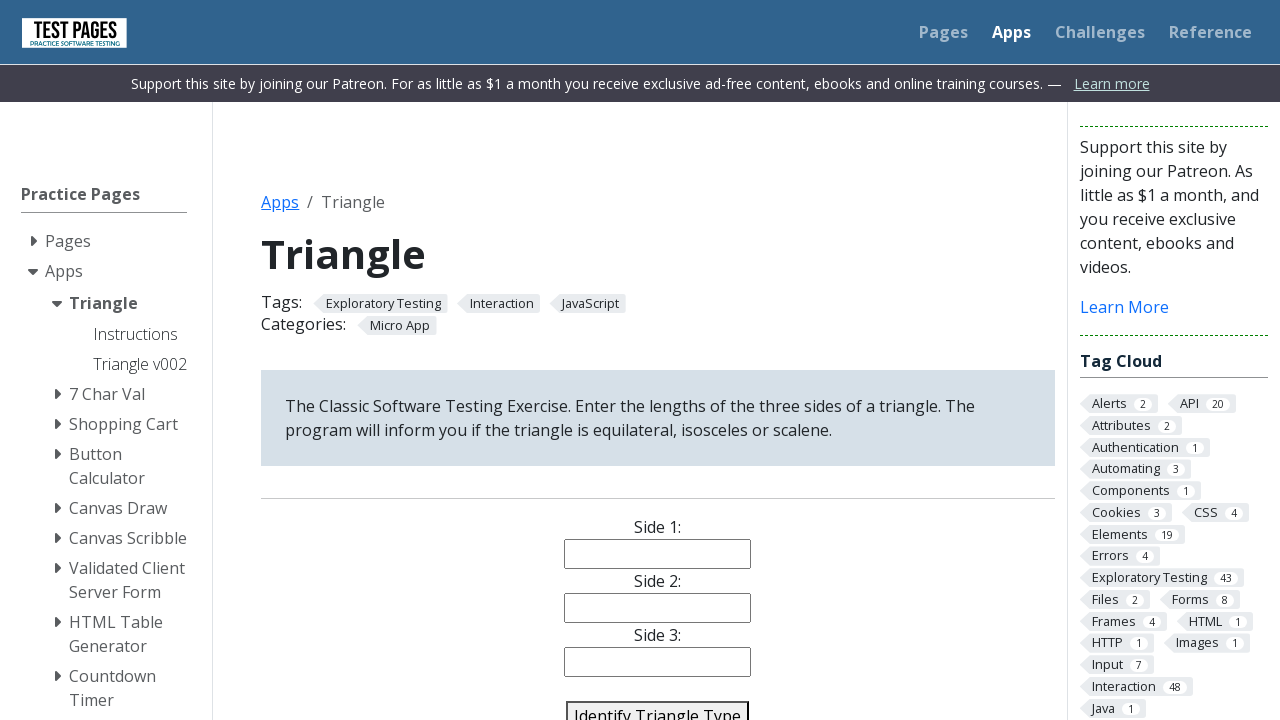

Navigated to triangle tester application
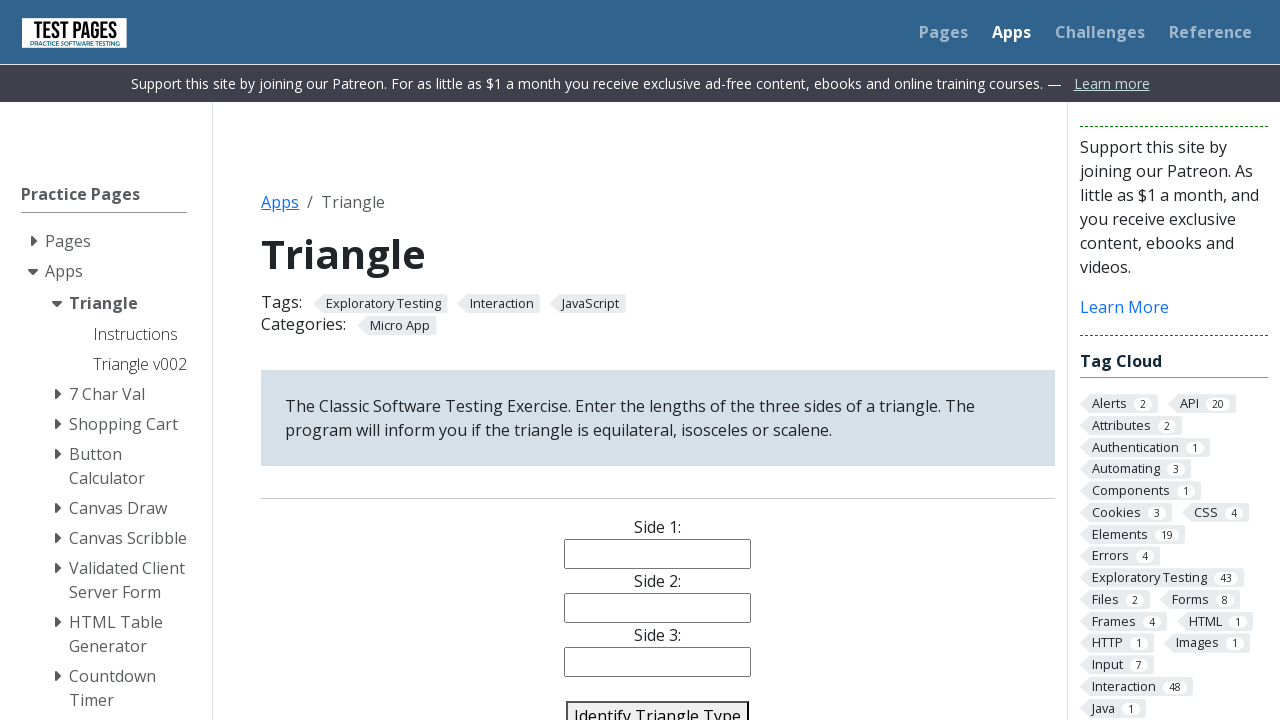

Filled side 1 with value '1' on input[name='side1']
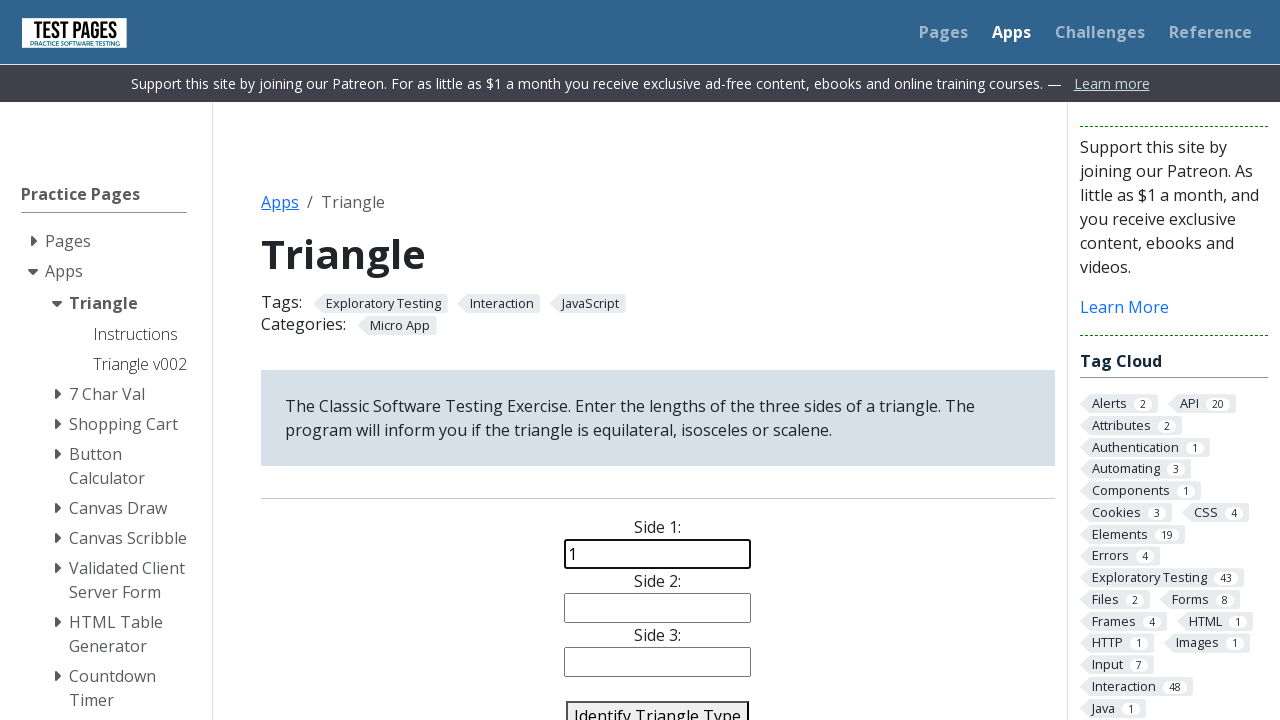

Filled side 2 with value '1' on input[name='side2']
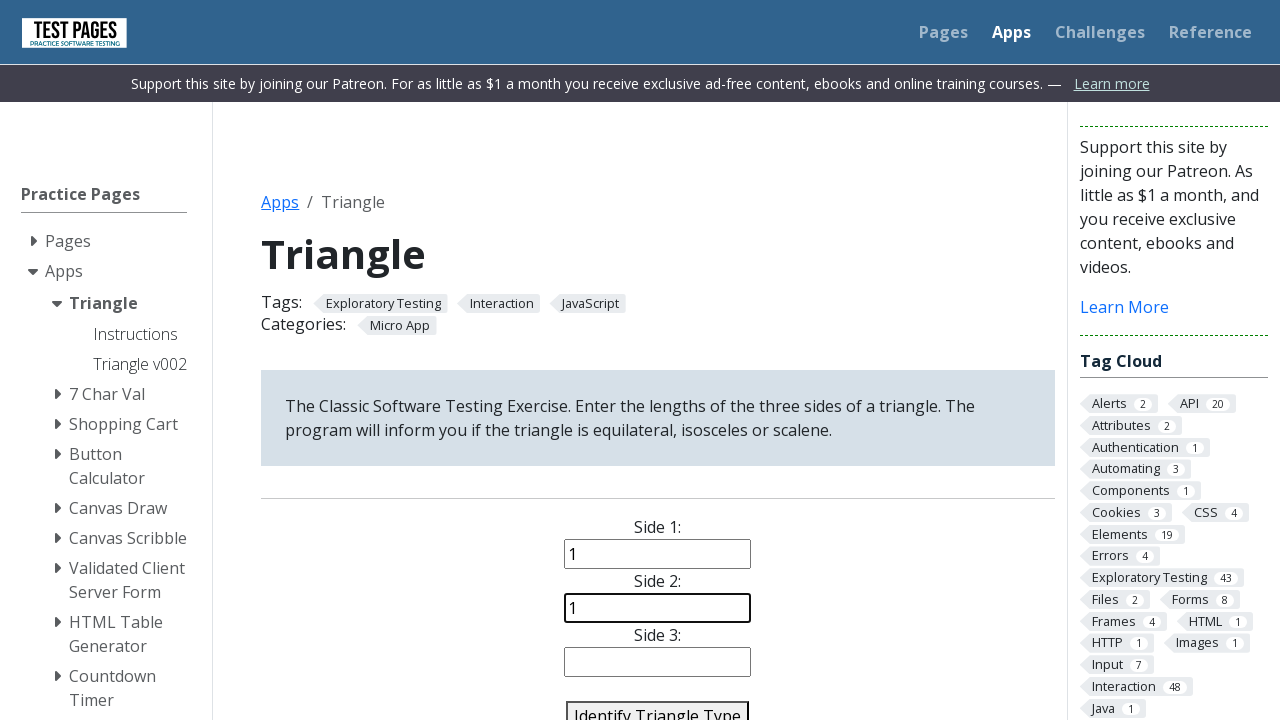

Filled side 3 with value '2' on input[name='side3']
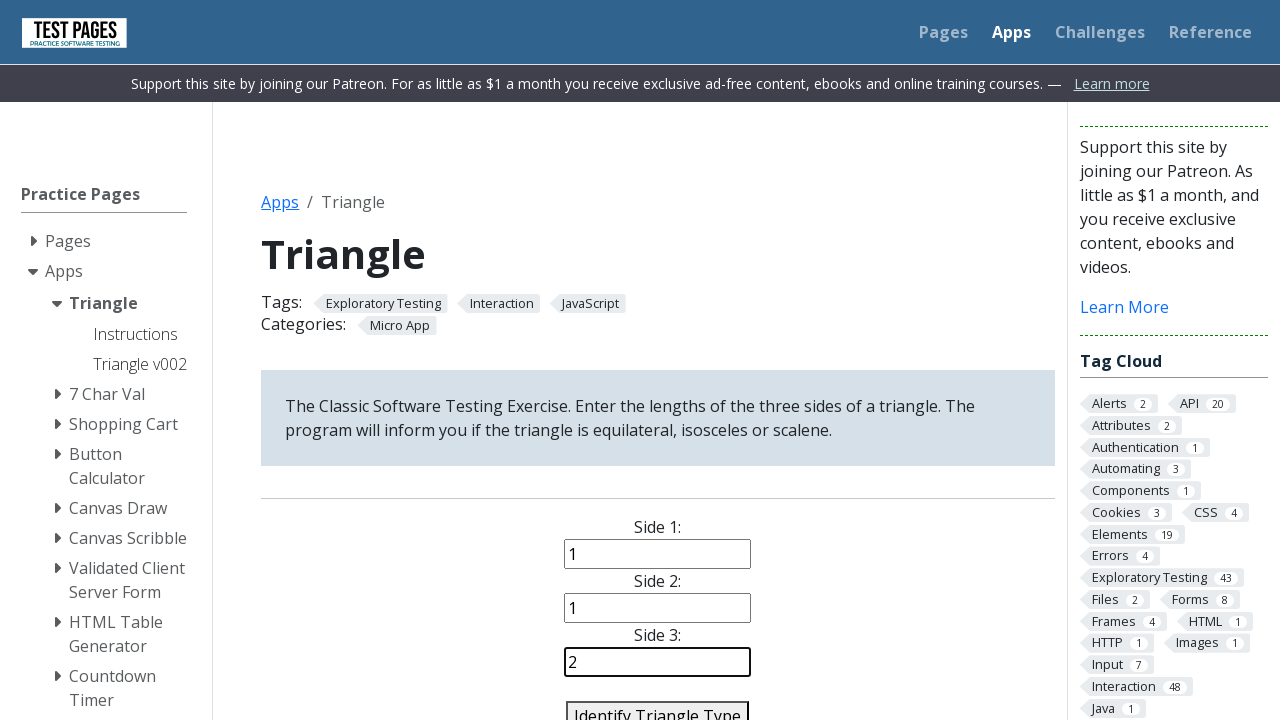

Clicked identify triangle button at (658, 705) on #identify-triangle-action
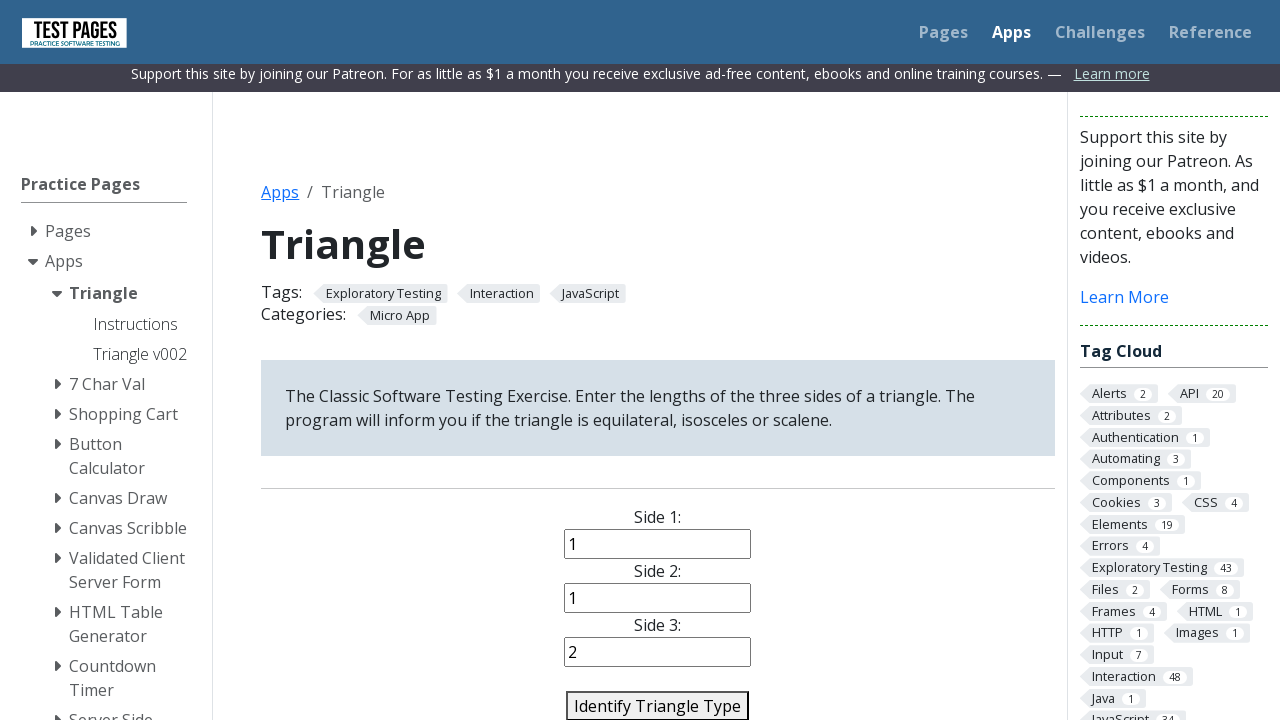

Verified that sides 1, 1, 2 correctly identified as 'Not a Triangle'
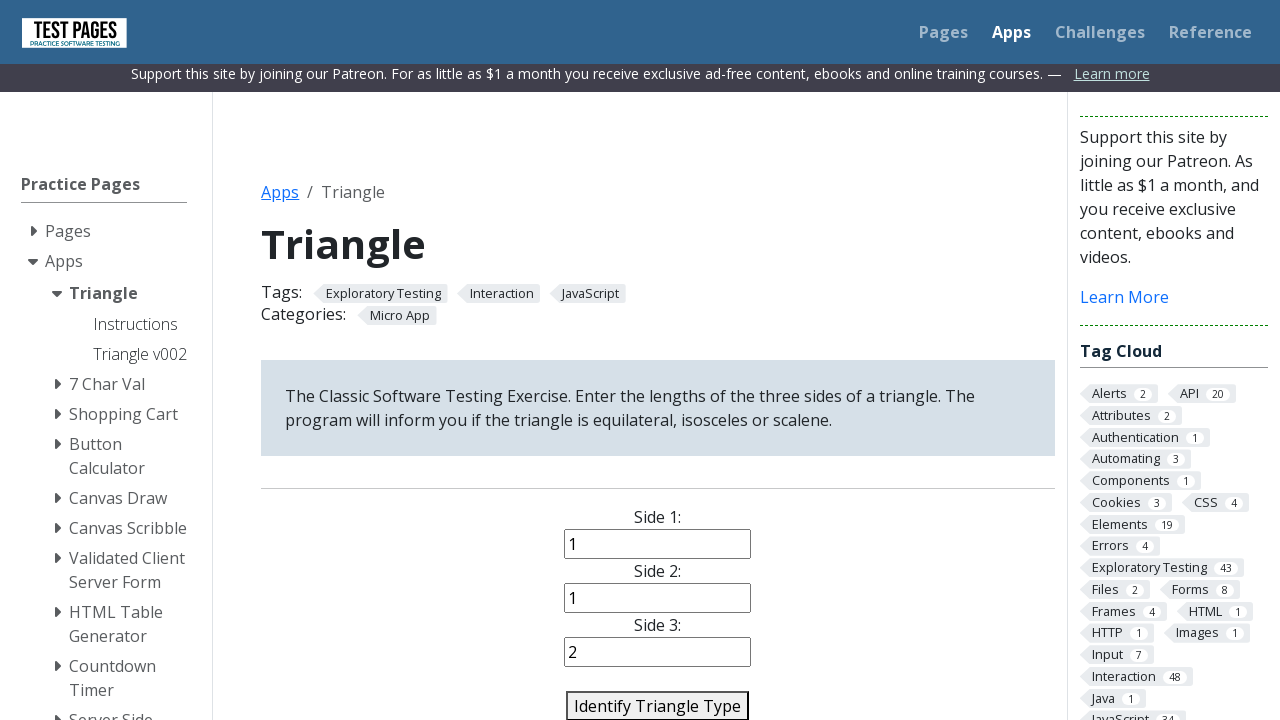

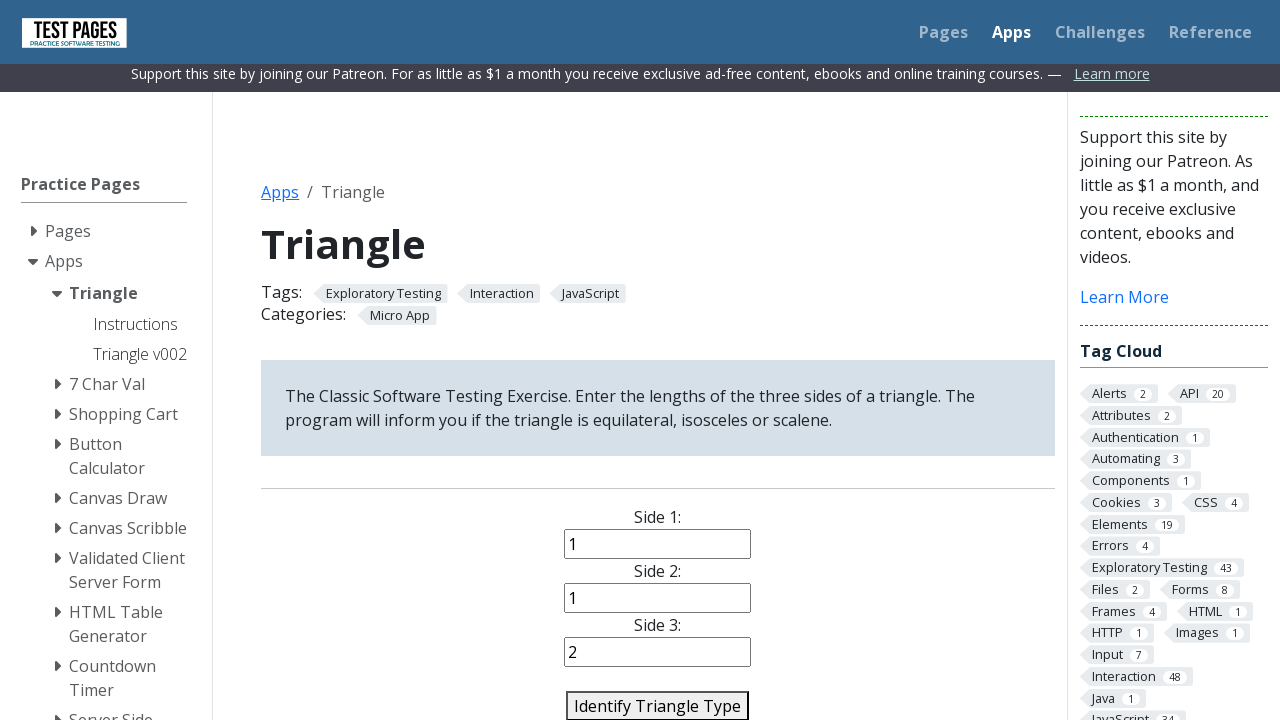